Tests mouse hover functionality by hovering over a dropdown menu and clicking on a submenu option

Starting URL: https://omayo.blogspot.com/

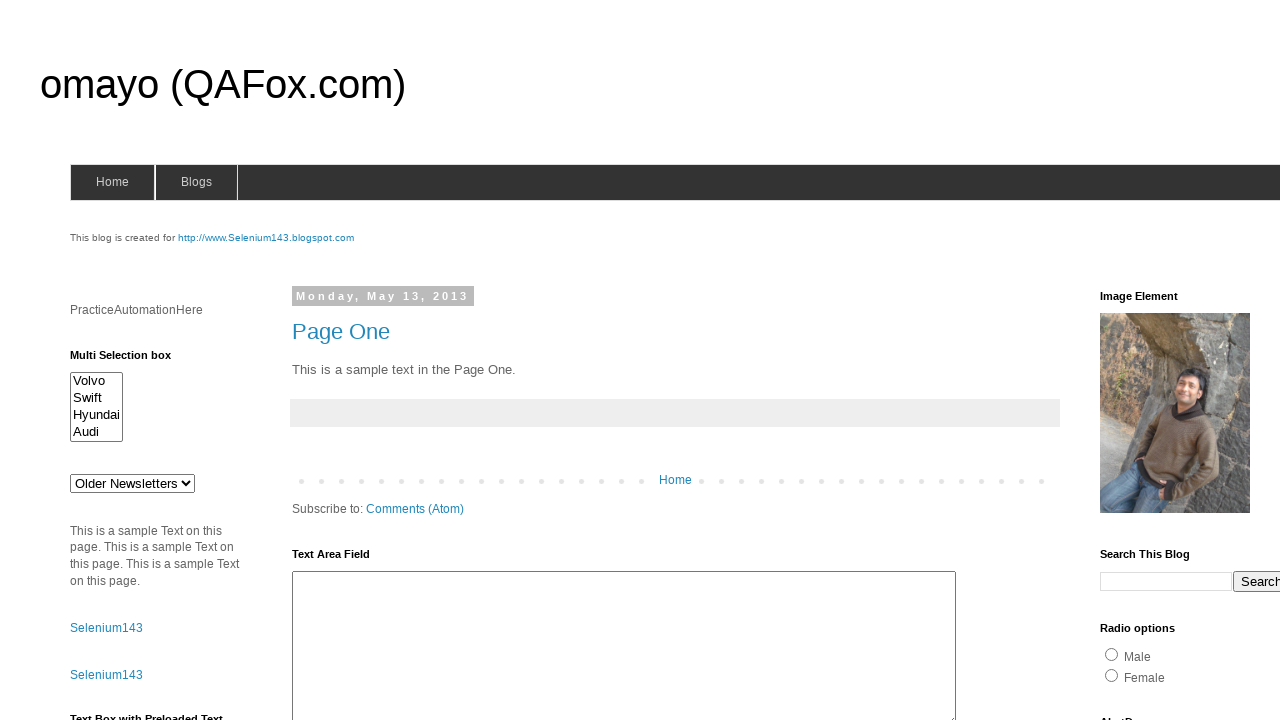

Hovered over blogs menu to reveal dropdown at (196, 182) on #blogsmenu
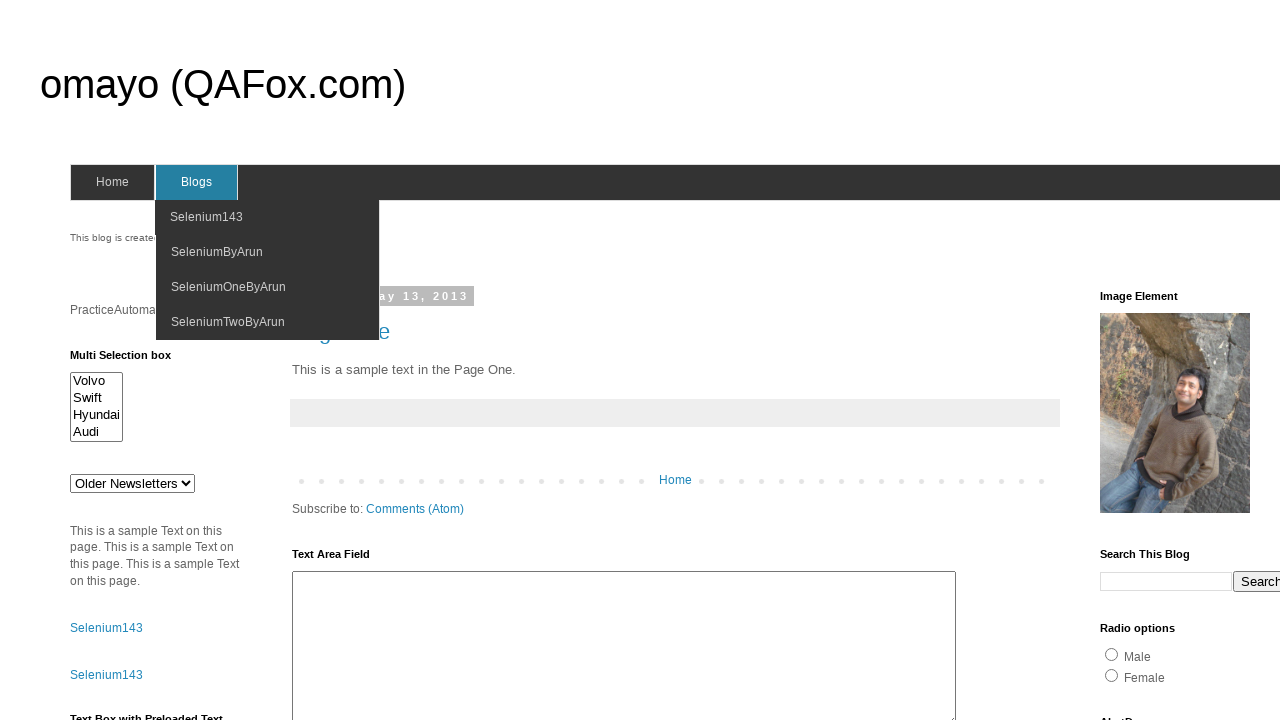

Clicked on SeleniumByArun submenu option at (217, 252) on xpath=//span[text()='SeleniumByArun']
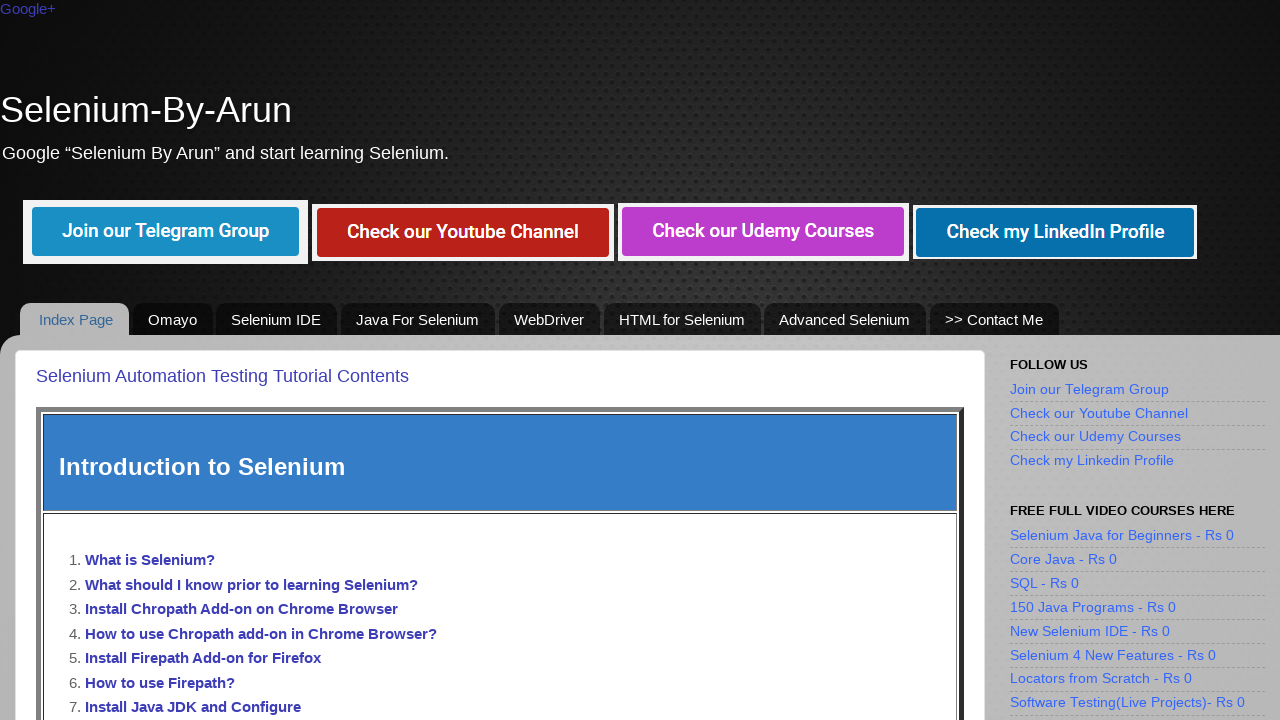

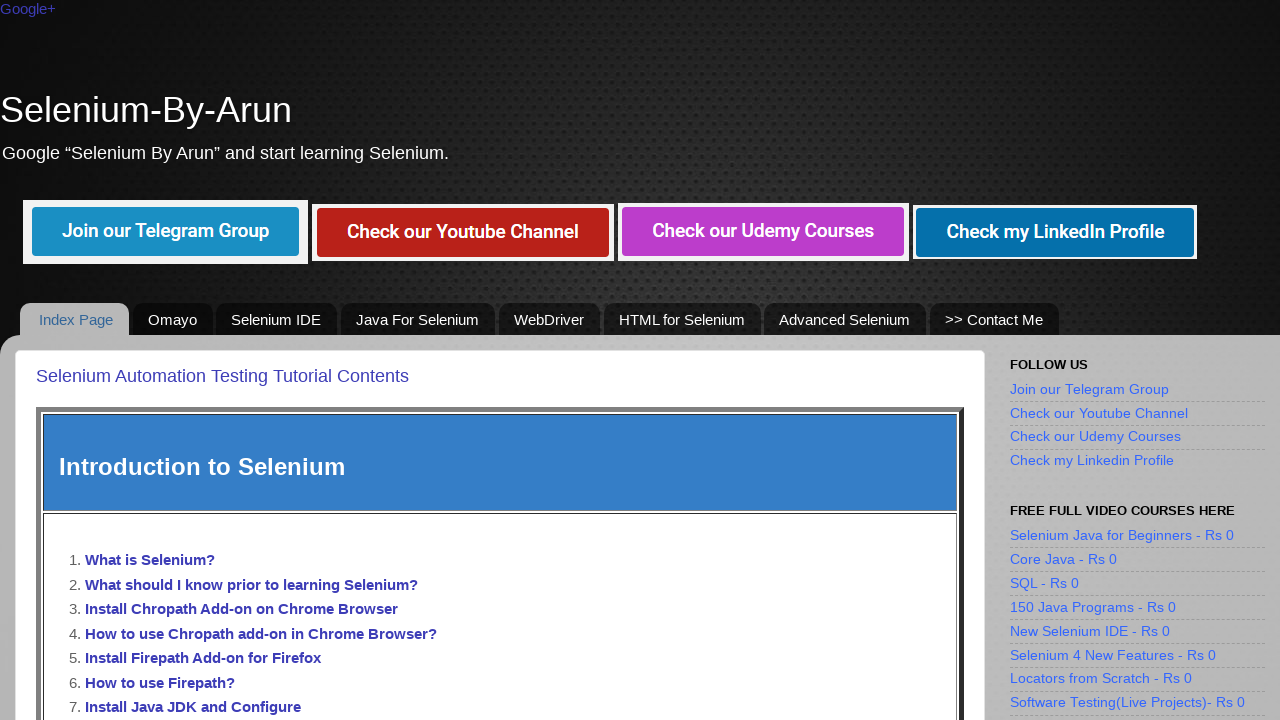